Tests registration form by filling in user details including name, address, email, phone and selecting skills

Starting URL: https://demo.automationtesting.in/Register.html

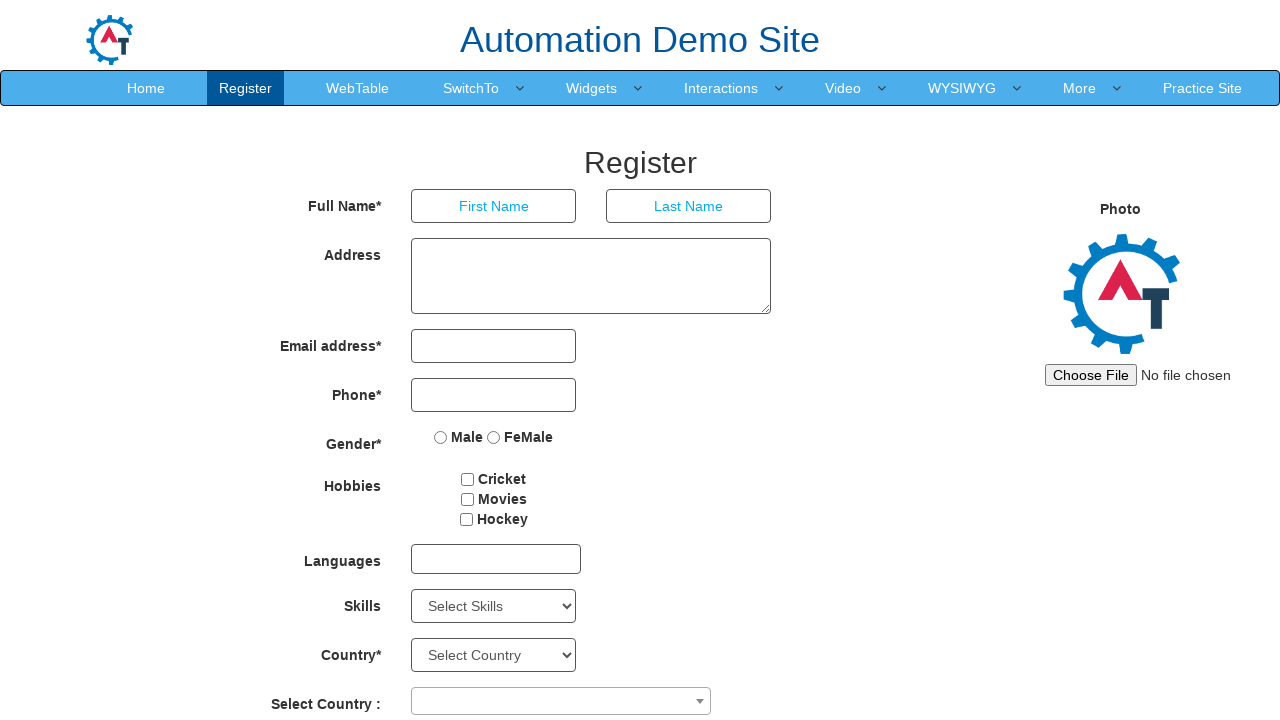

Filled first name field with 'Shiran' on input[ng-model='FirstName']
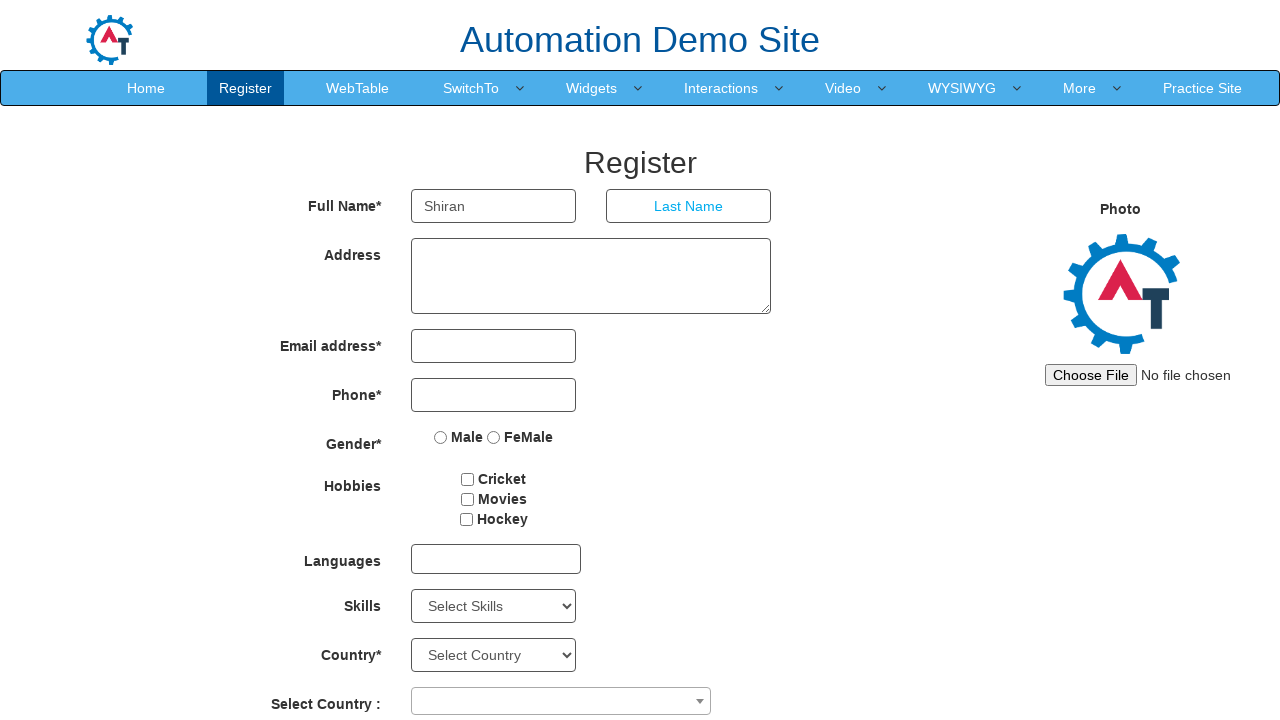

Filled last name field with 'Sandaruwan' on input[ng-model='LastName']
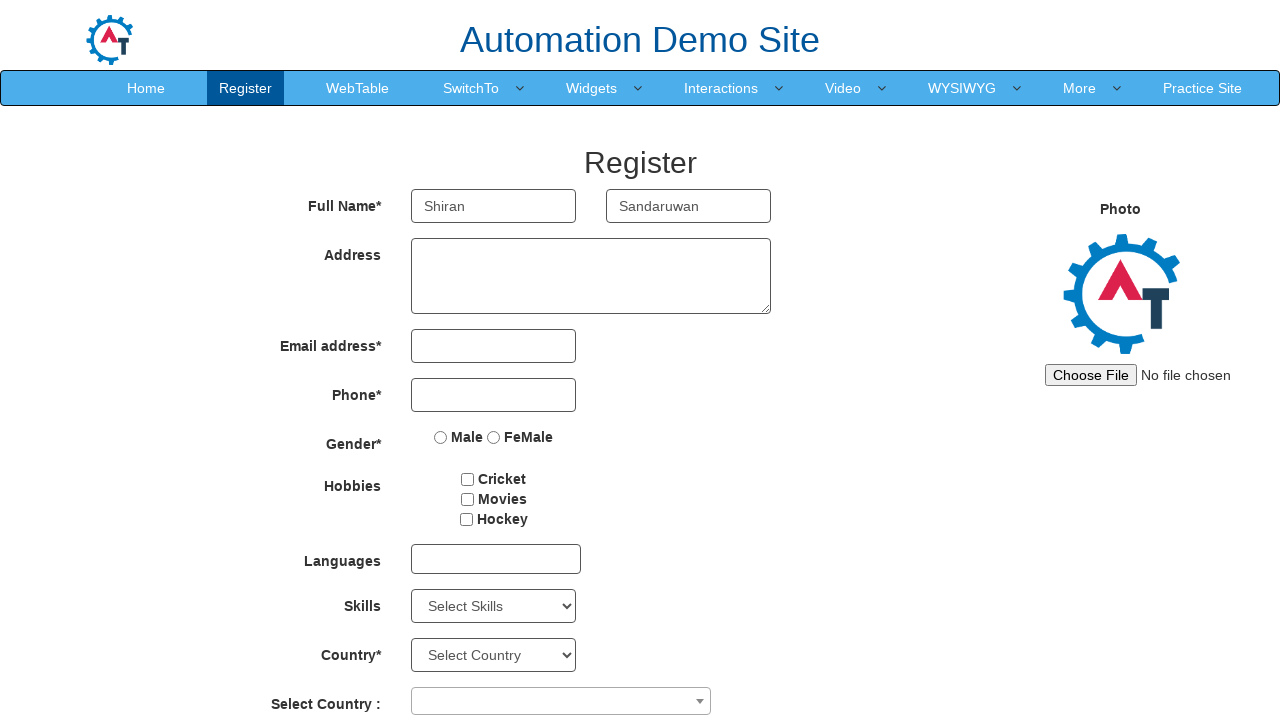

Filled address field with 'no 12 colombo' on textarea[ng-model='Adress']
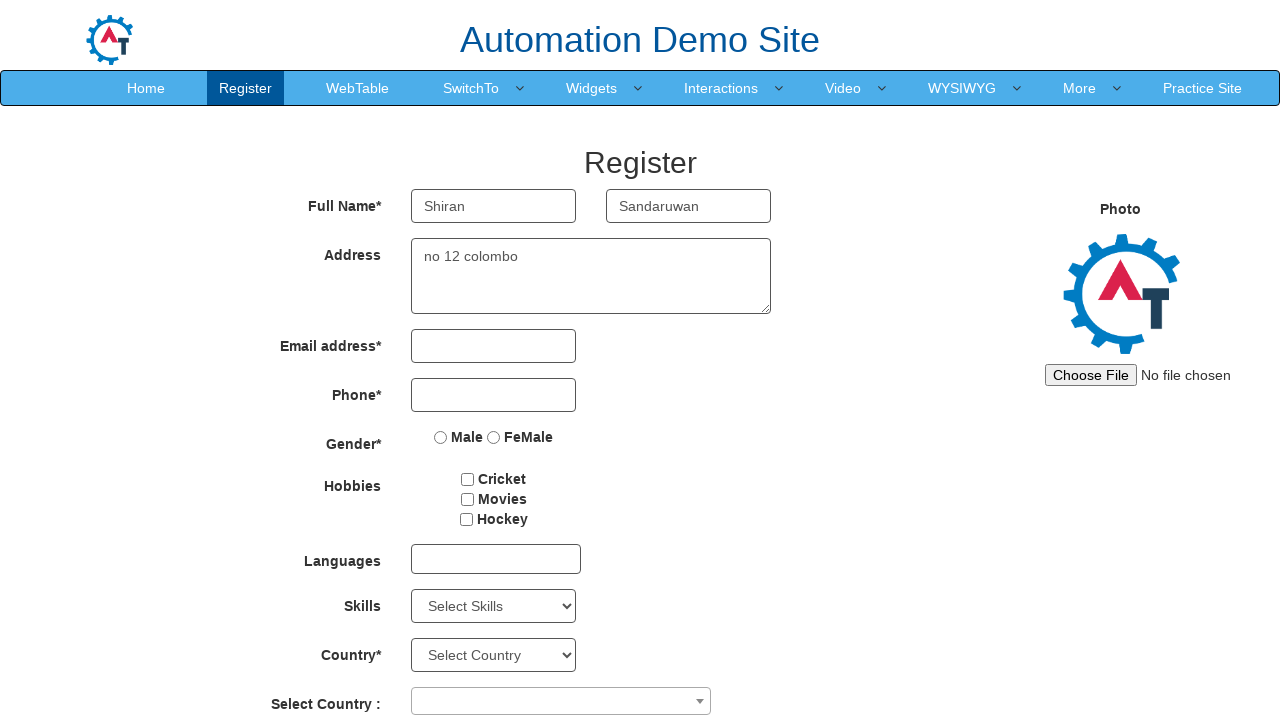

Filled email field with 'sadaruwan101@gmail.com' on input[type='email']
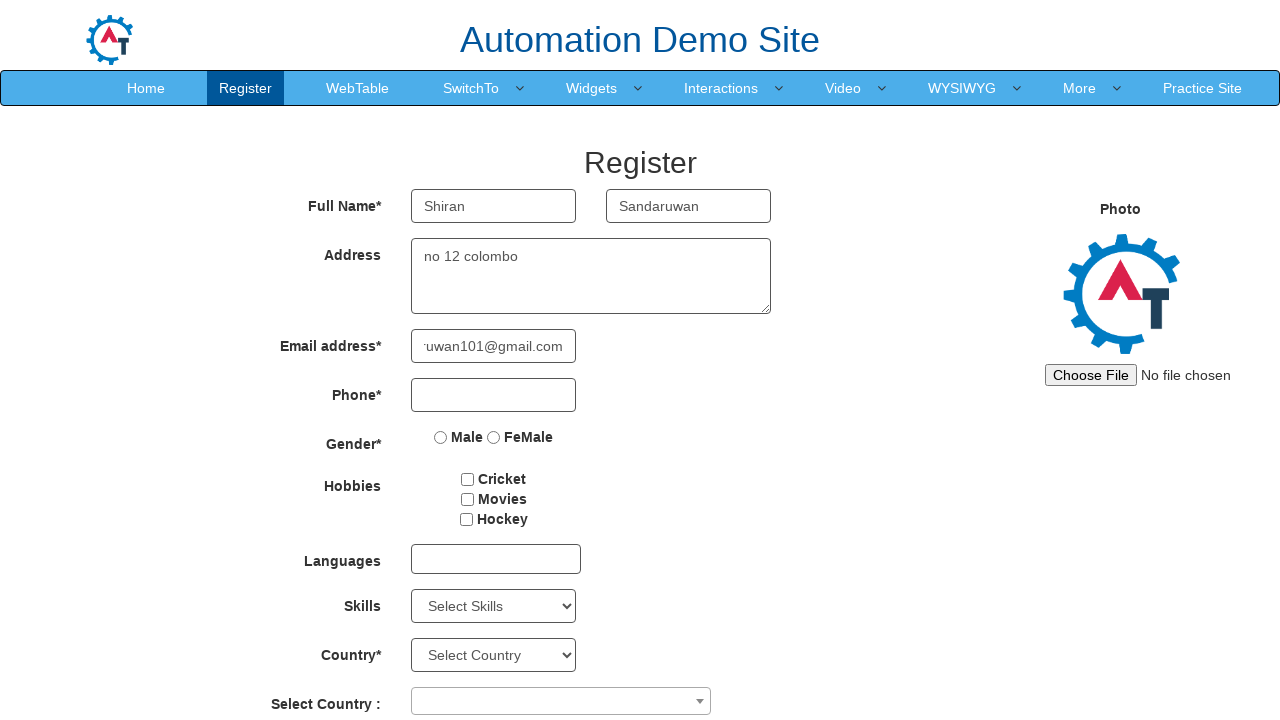

Filled phone number field with '0716583267' on input[type='tel']
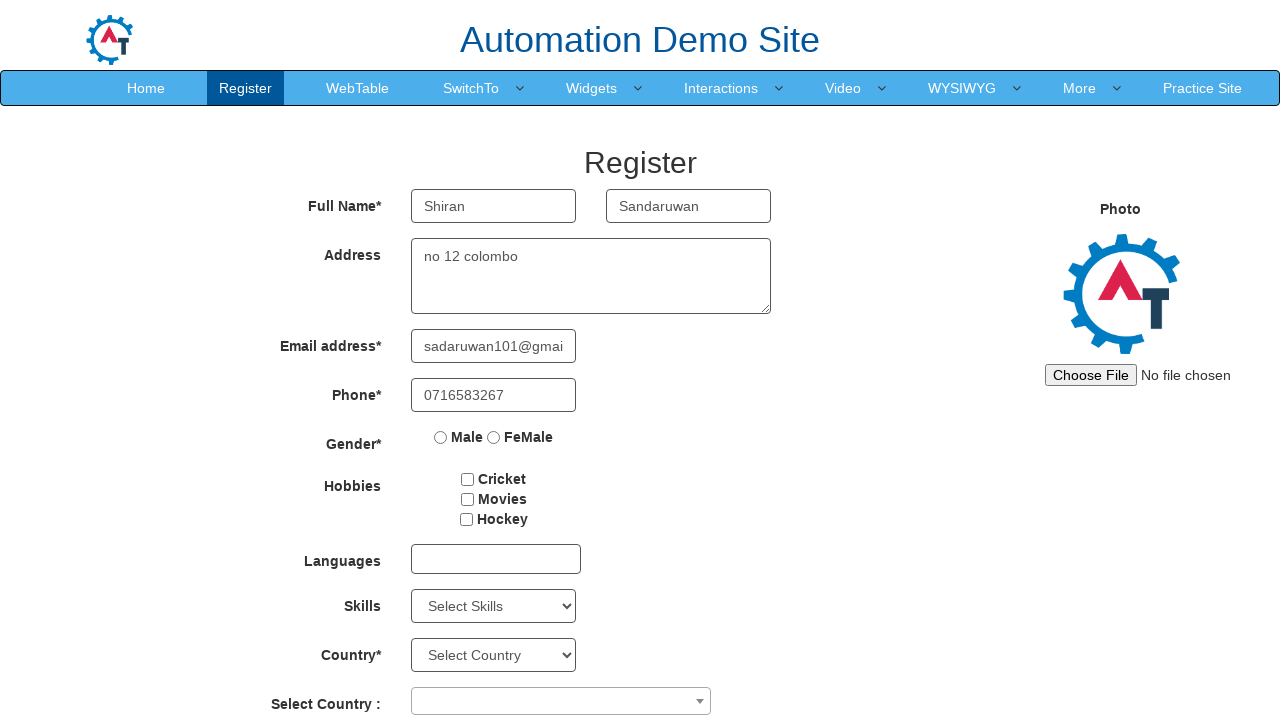

Selected 'Android' from skills dropdown on select#Skills
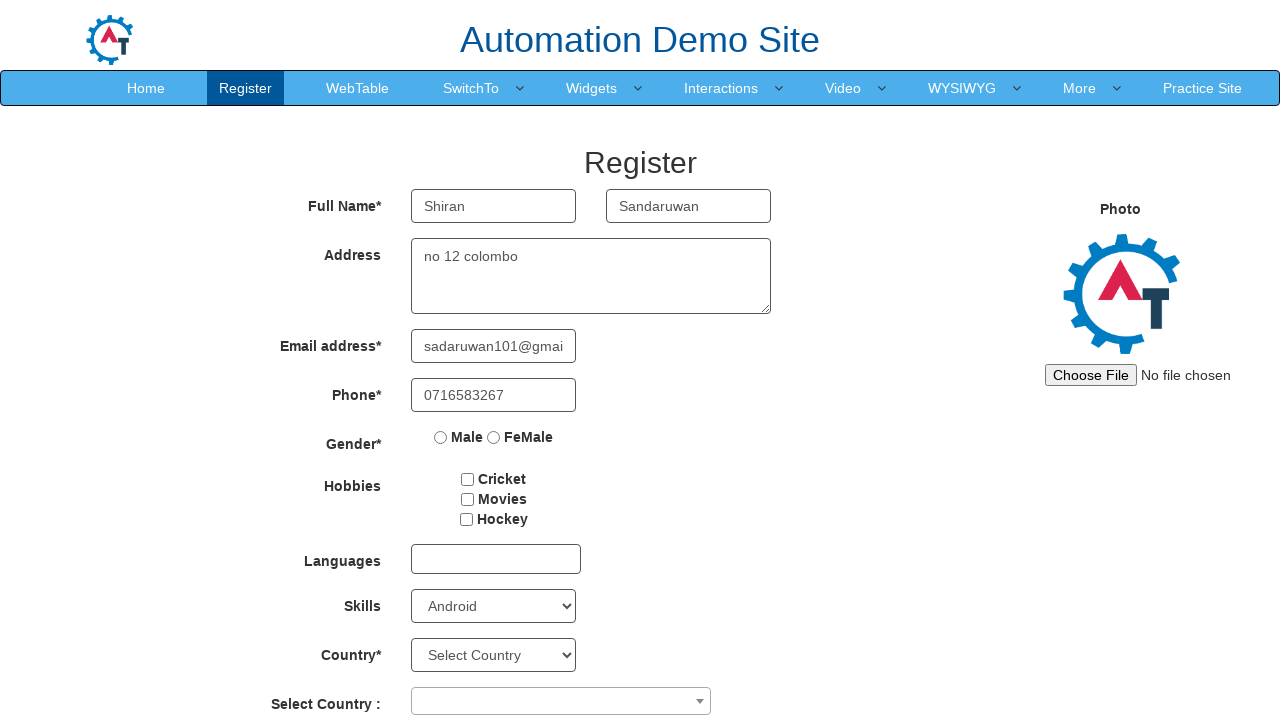

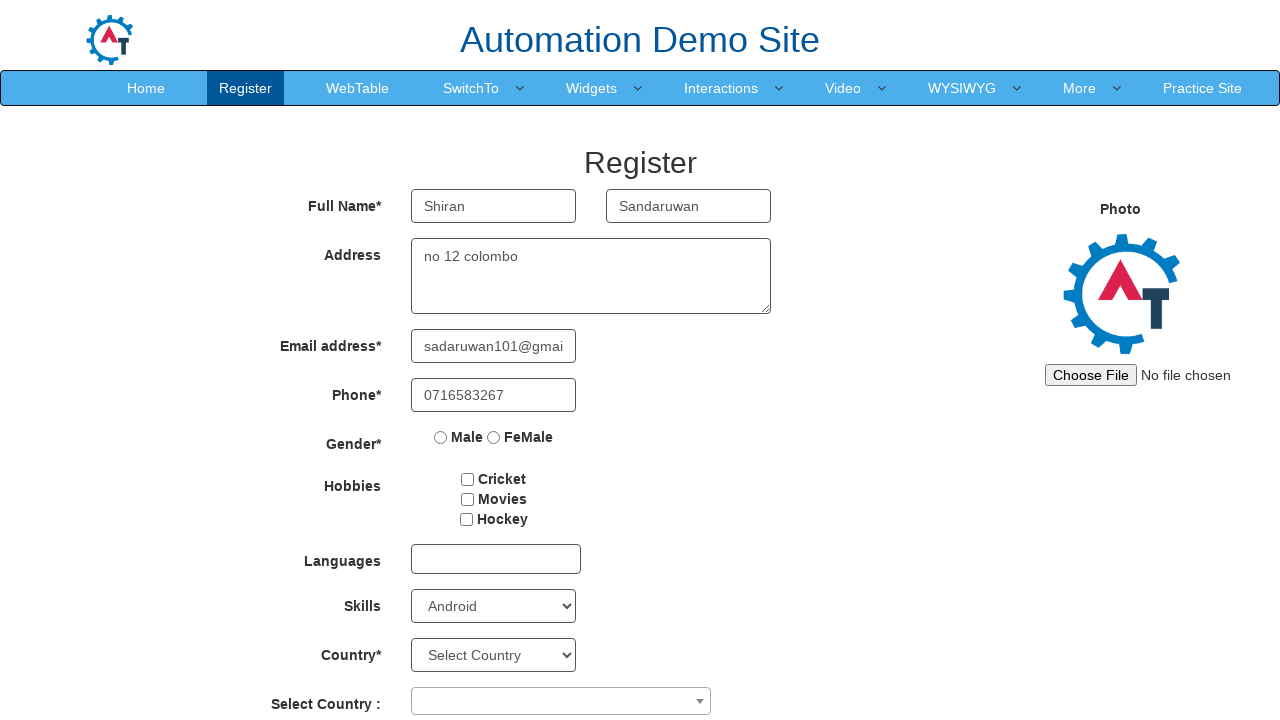